Tests the text box form on DemoQA by filling in full name, email, current address, and permanent address fields, then submitting the form.

Starting URL: https://demoqa.com/text-box

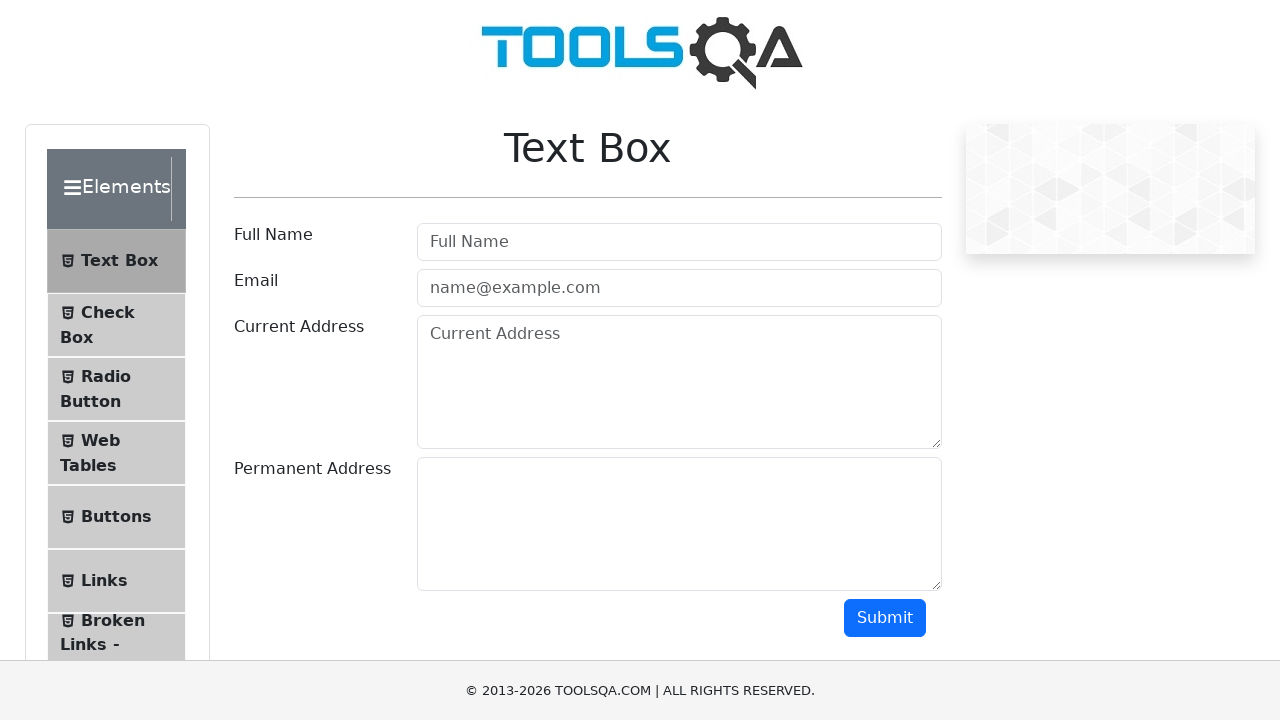

Filled Full Name field with 'Jennifer Martinez' on #userName
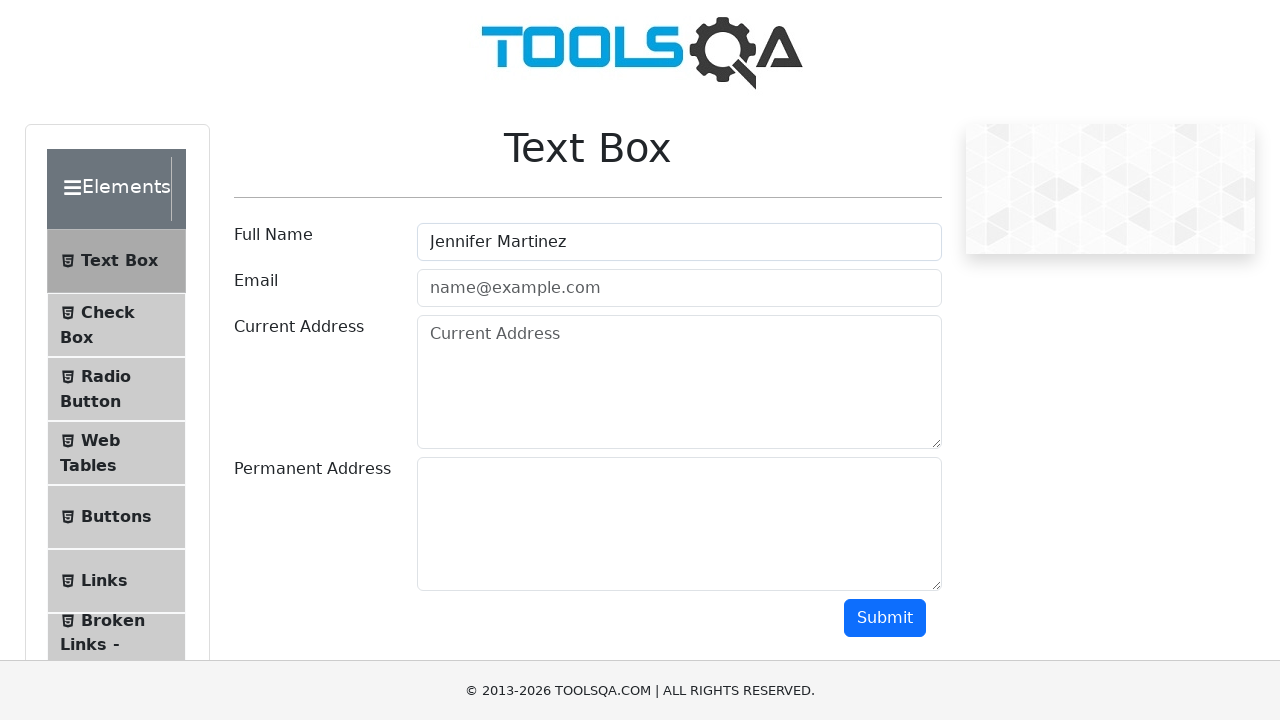

Filled Email field with 'jennifer.martinez@testmail.com' on #userEmail
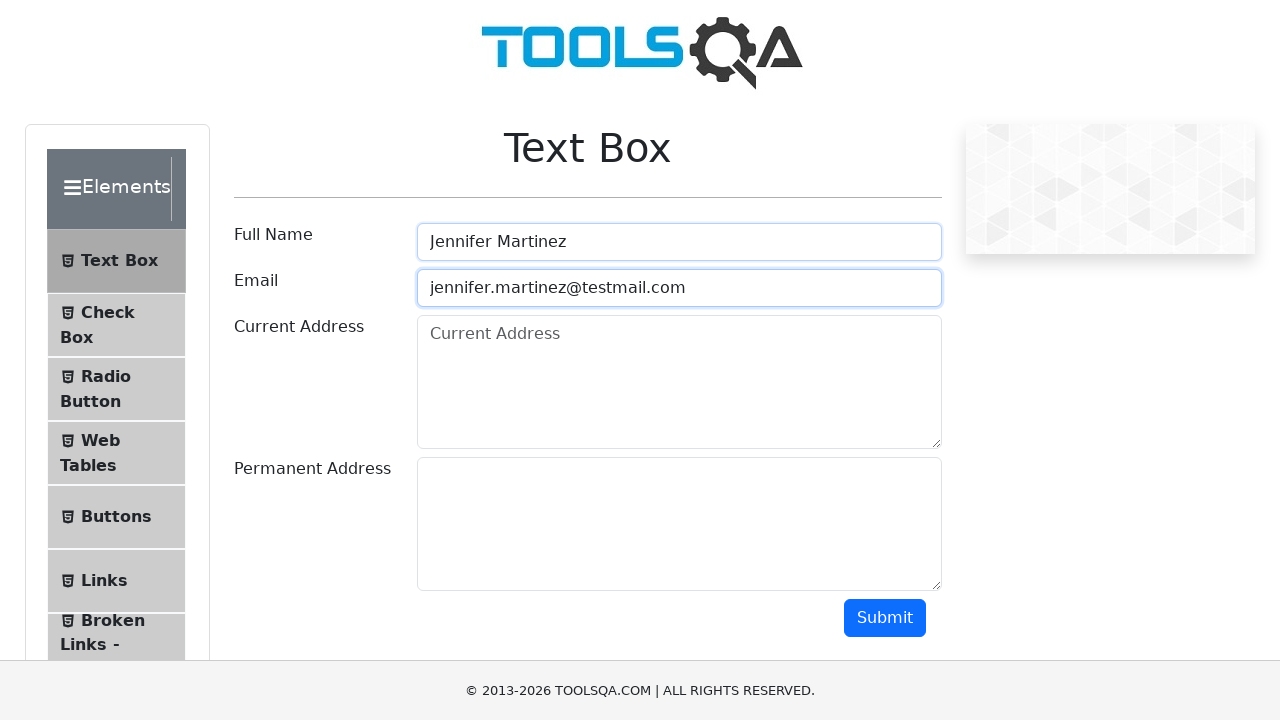

Filled Current Address field with '742 Oak Street, Apt 5B, Seattle, WA 98101' on #currentAddress
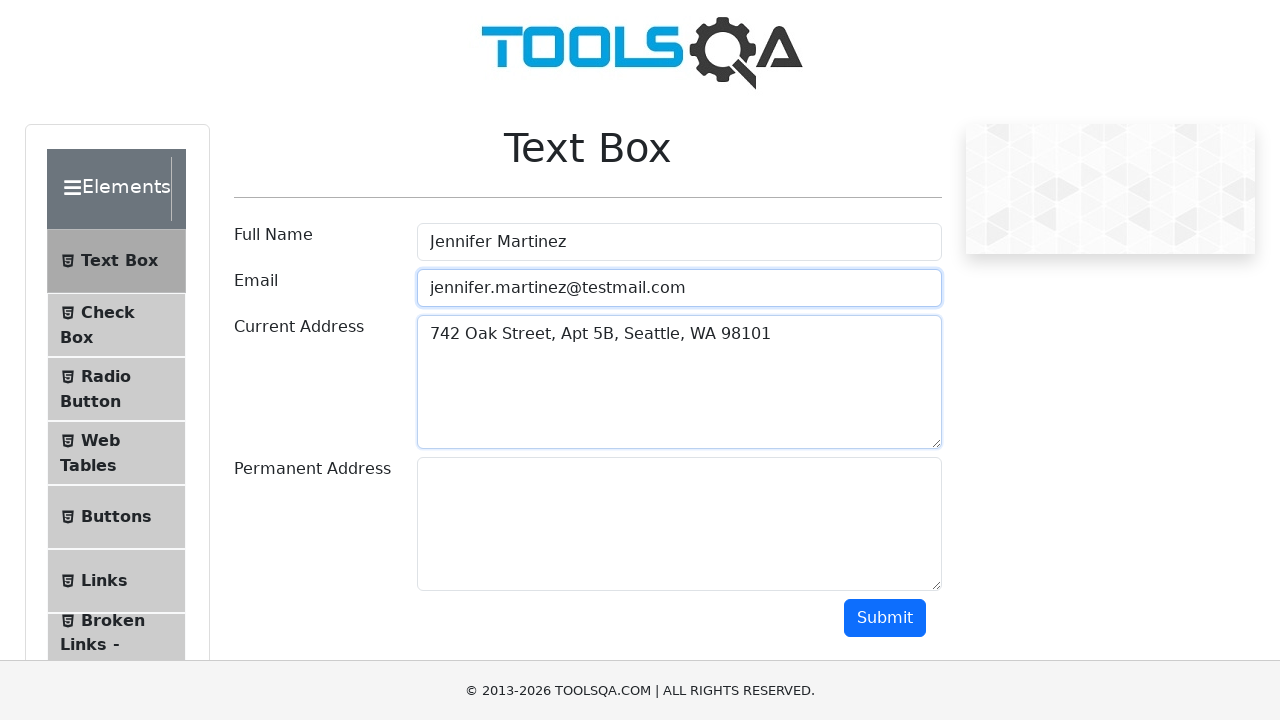

Filled Permanent Address field with '1500 Pine Avenue, Denver, CO 80202' on #permanentAddress
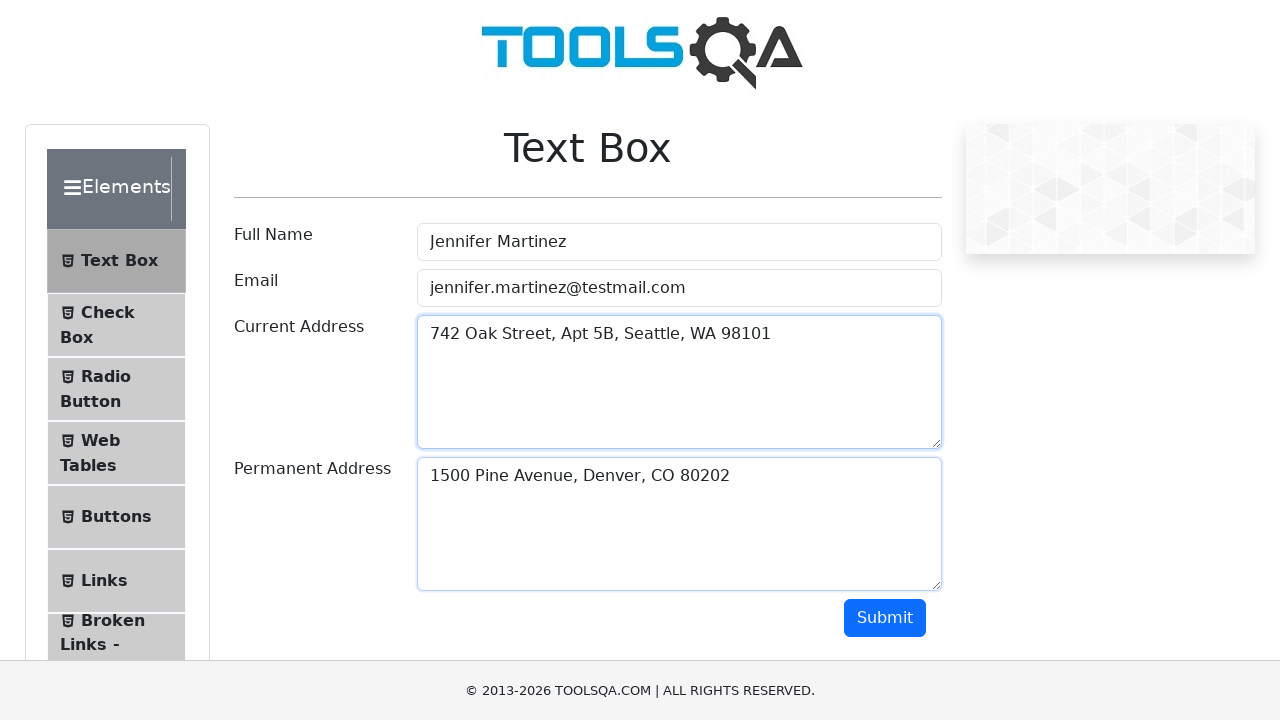

Clicked Submit button to submit the form at (885, 618) on #submit
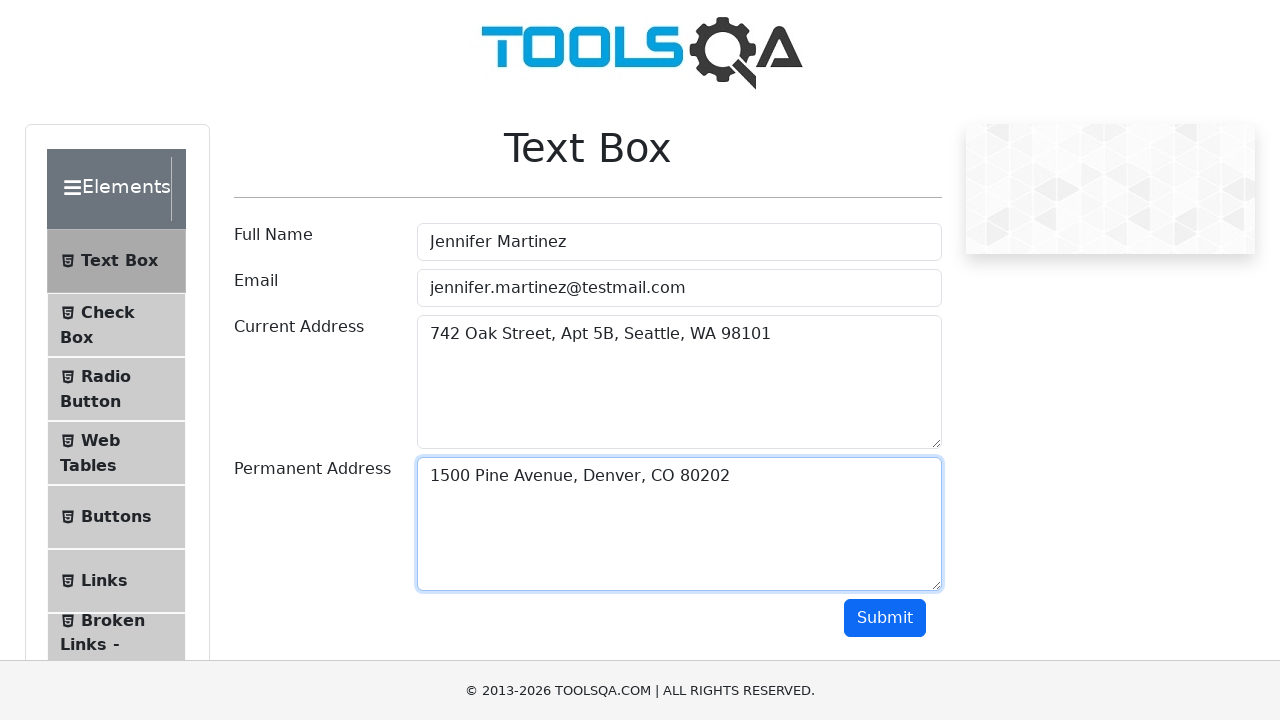

Form output appeared after successful submission
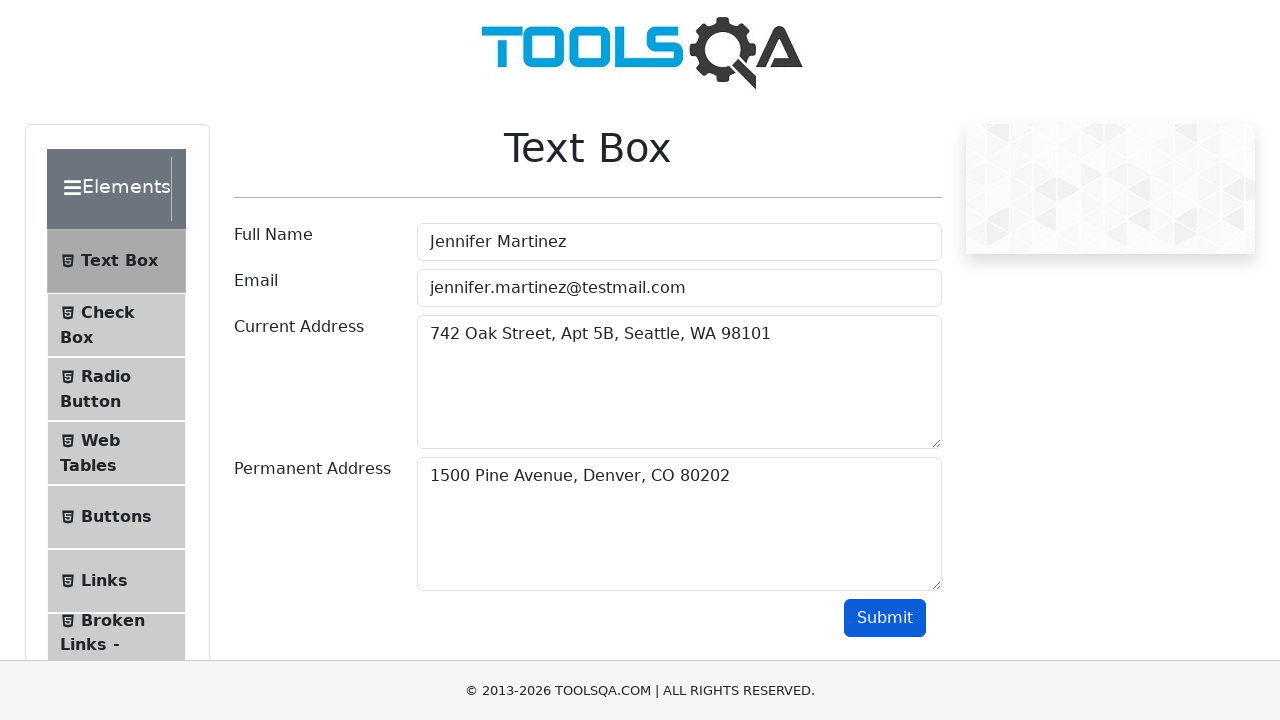

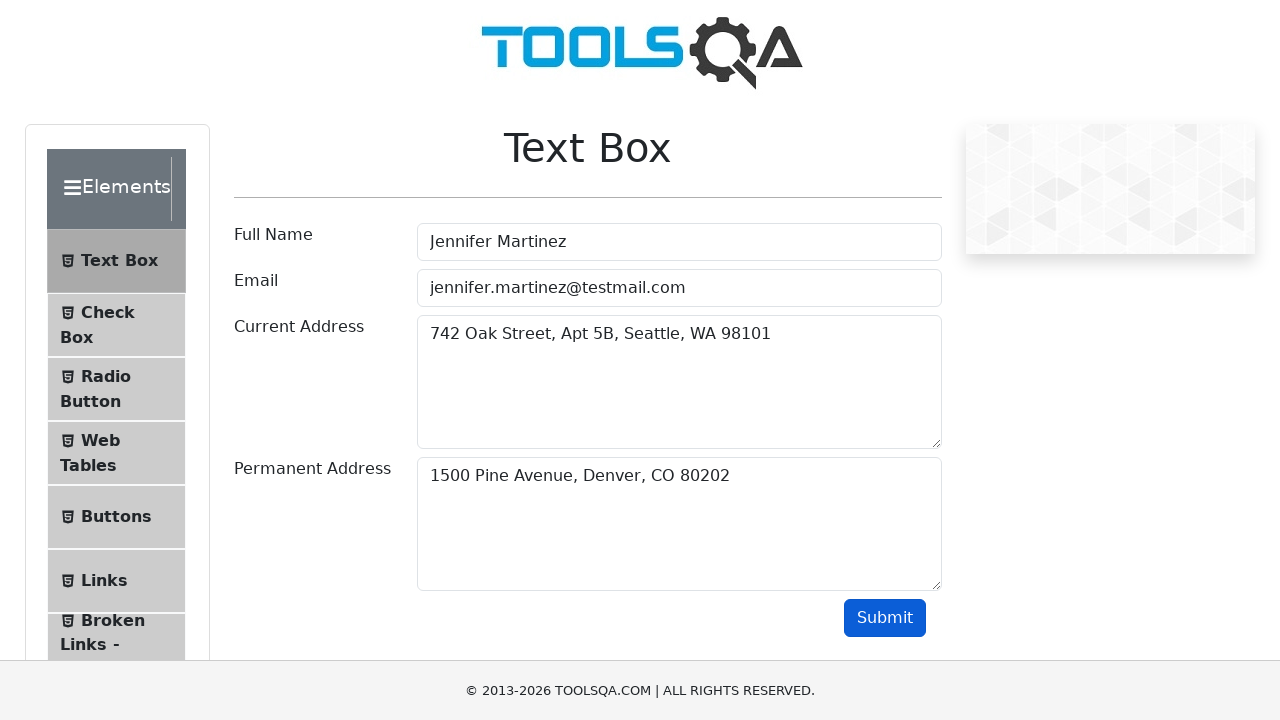